Navigates to the Sauce Labs website and retrieves the page title to verify the page loaded correctly

Starting URL: https://saucelabs.com/

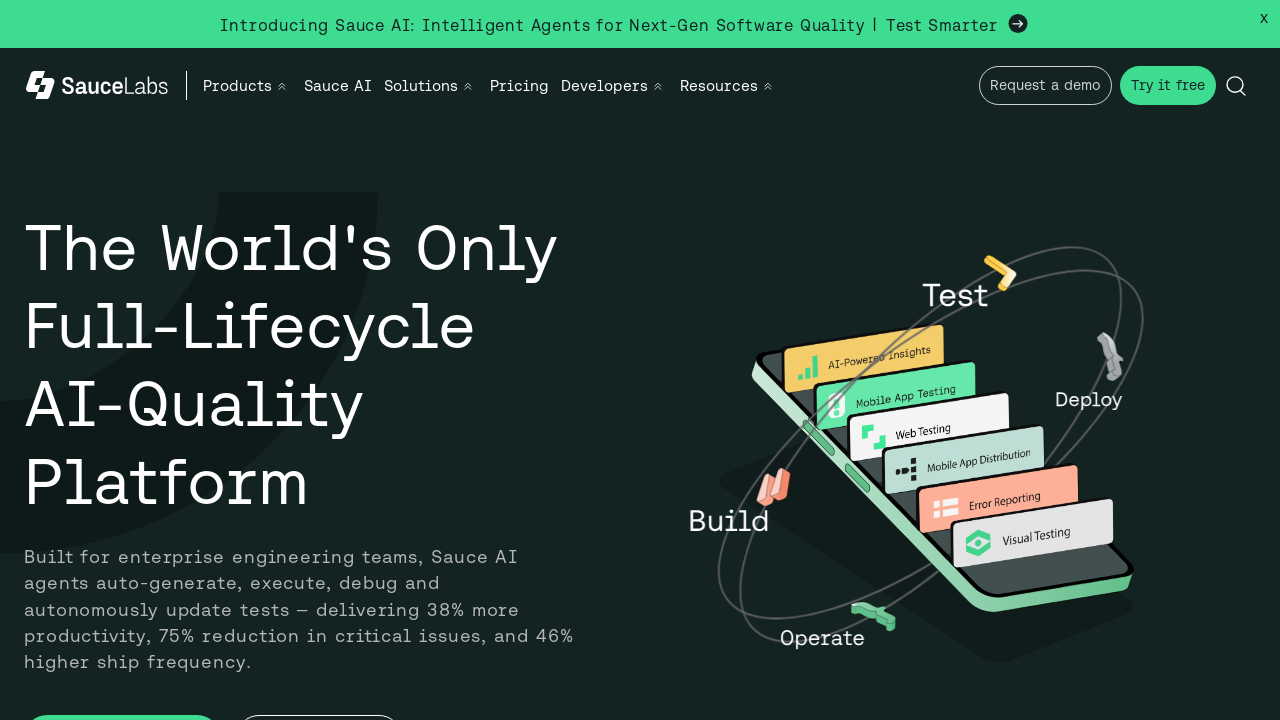

Navigated to https://saucelabs.com/
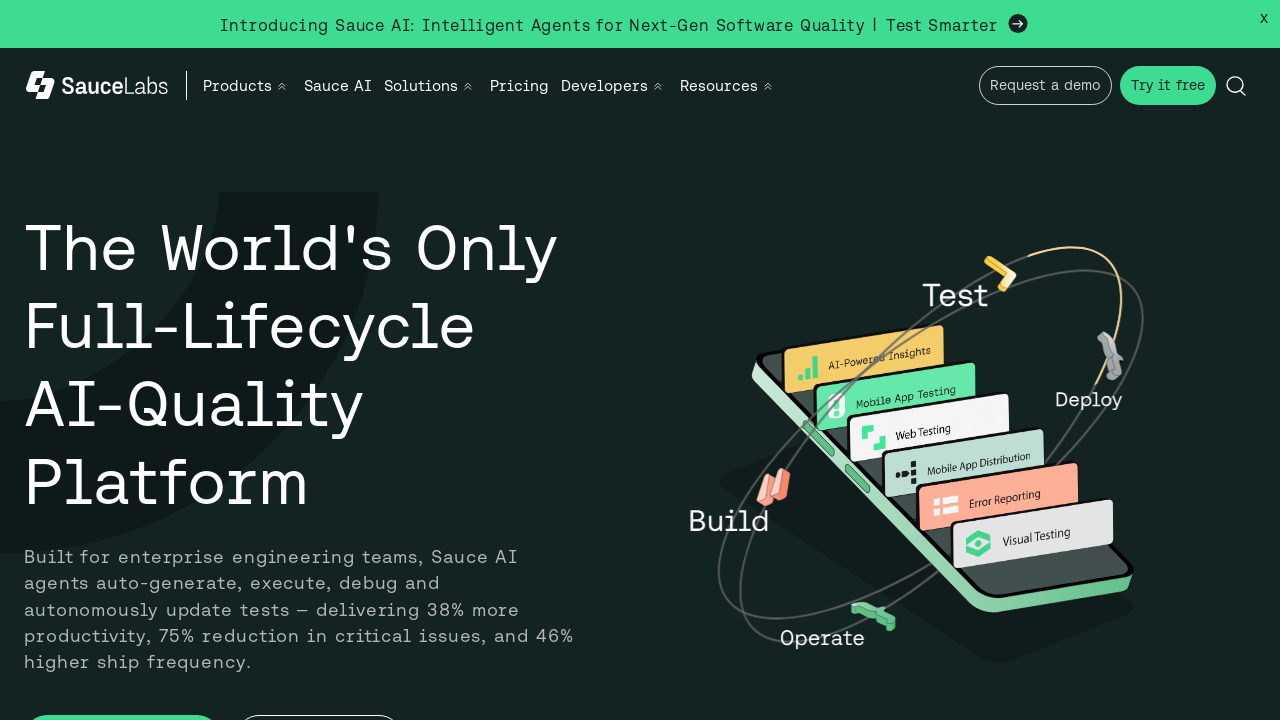

Page reached domcontentloaded state
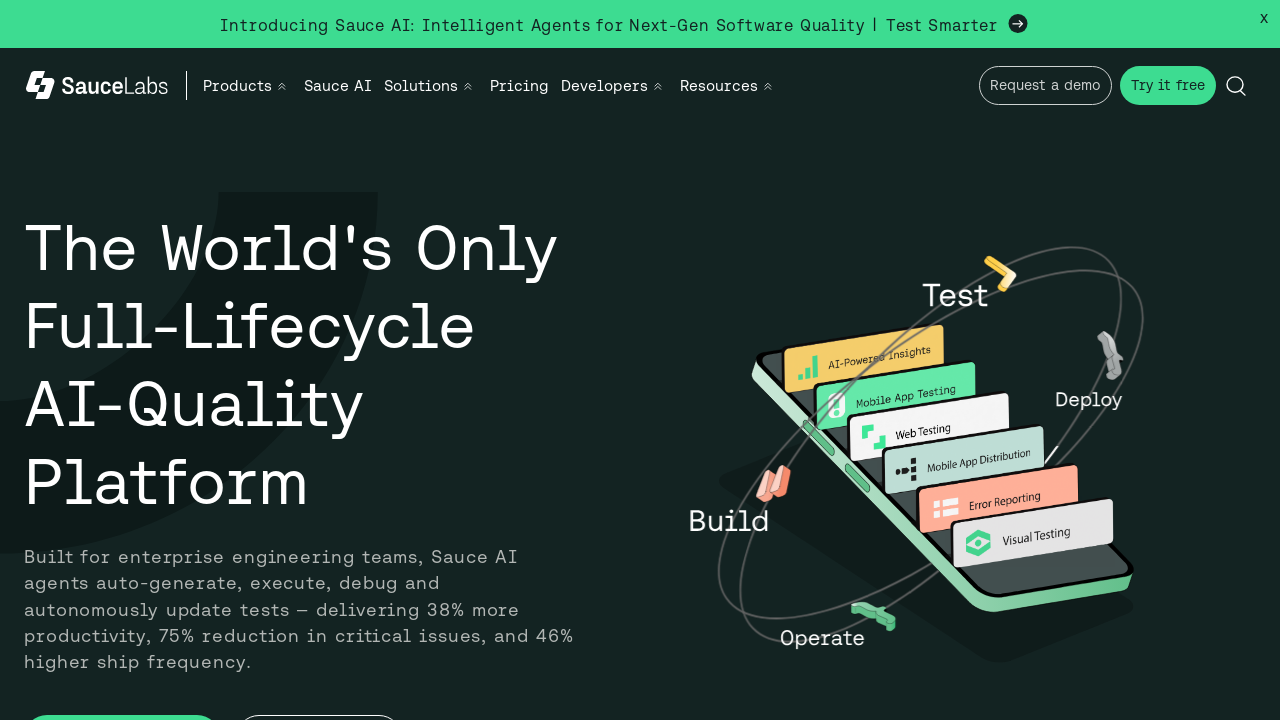

Retrieved page title: Sauce Labs: Cross Browser Testing, Selenium Testing & Mobile Testing
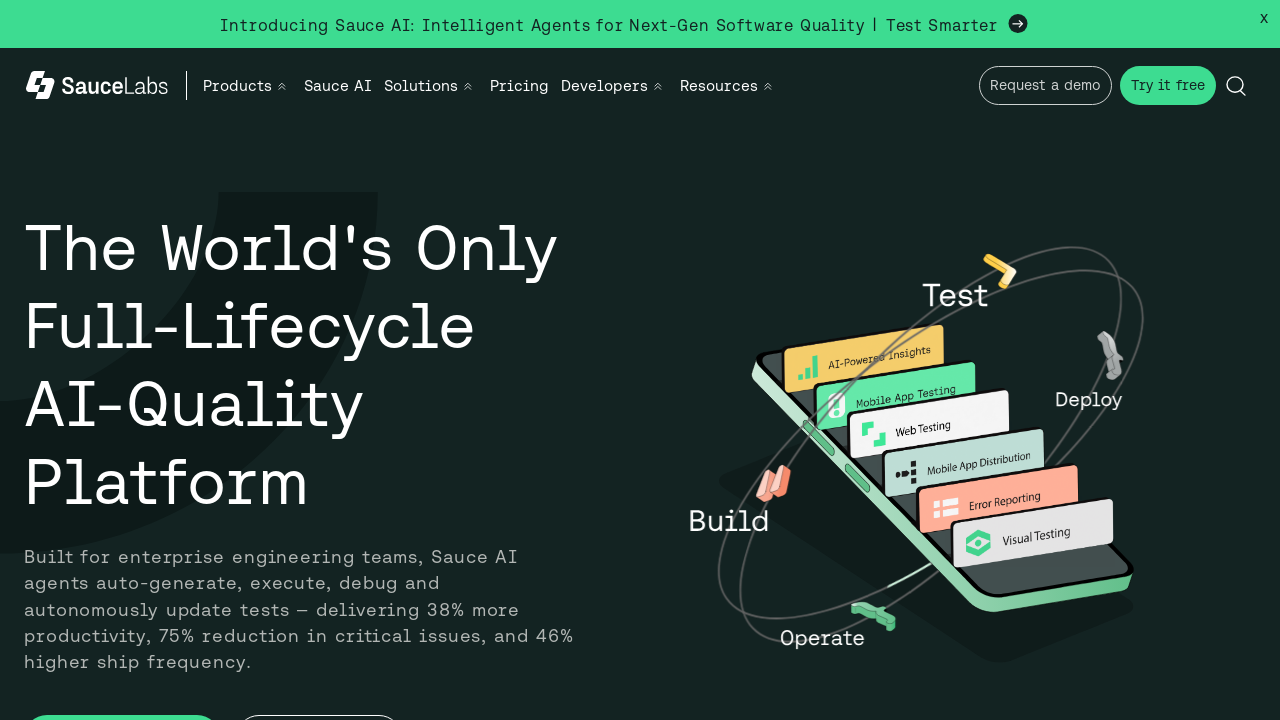

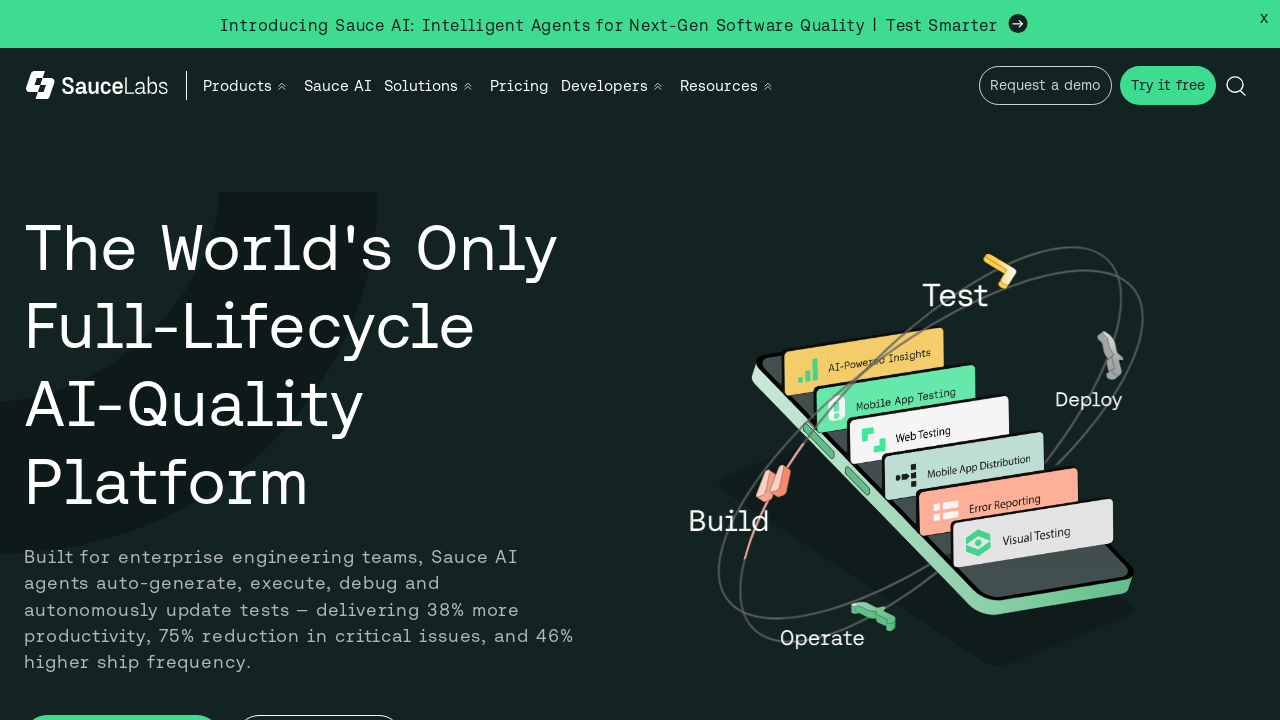